Tests a simple form by filling in first name, last name, city, and country fields using different locator strategies, then submits the form and handles the resulting alert.

Starting URL: http://suninjuly.github.io/simple_form_find_task.html

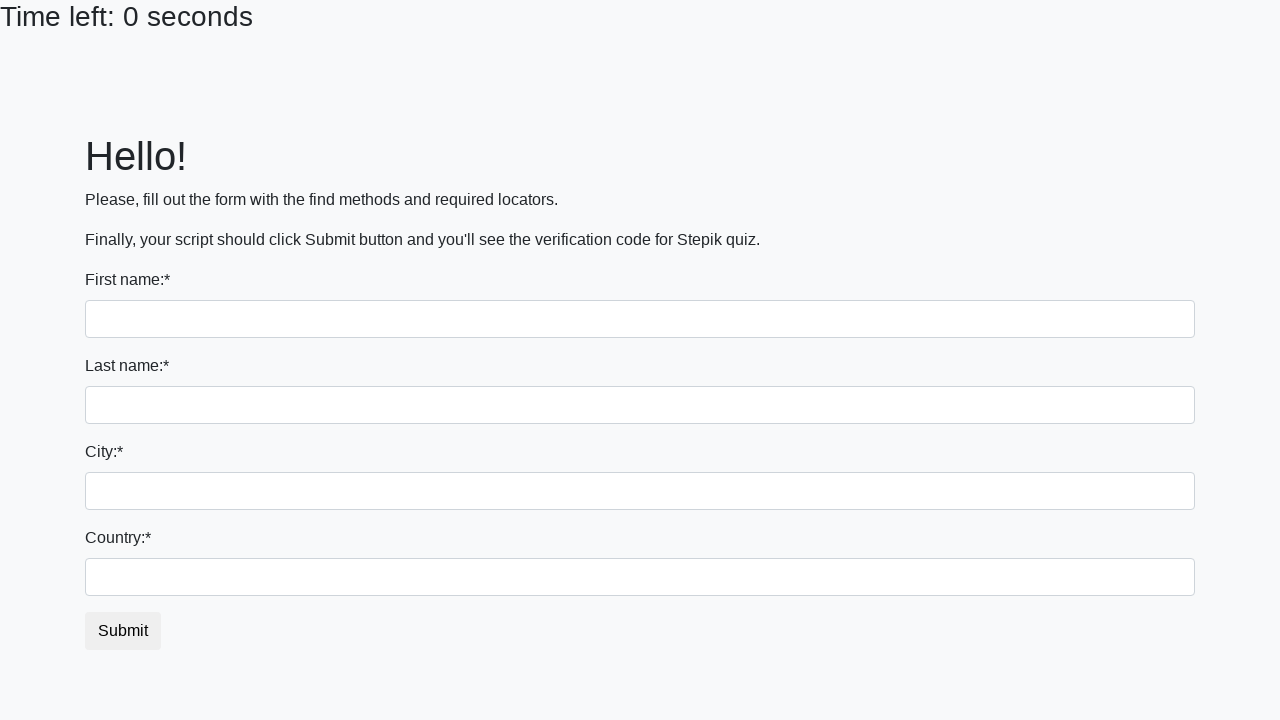

Filled first name field with 'Donald' using tag name selector on input
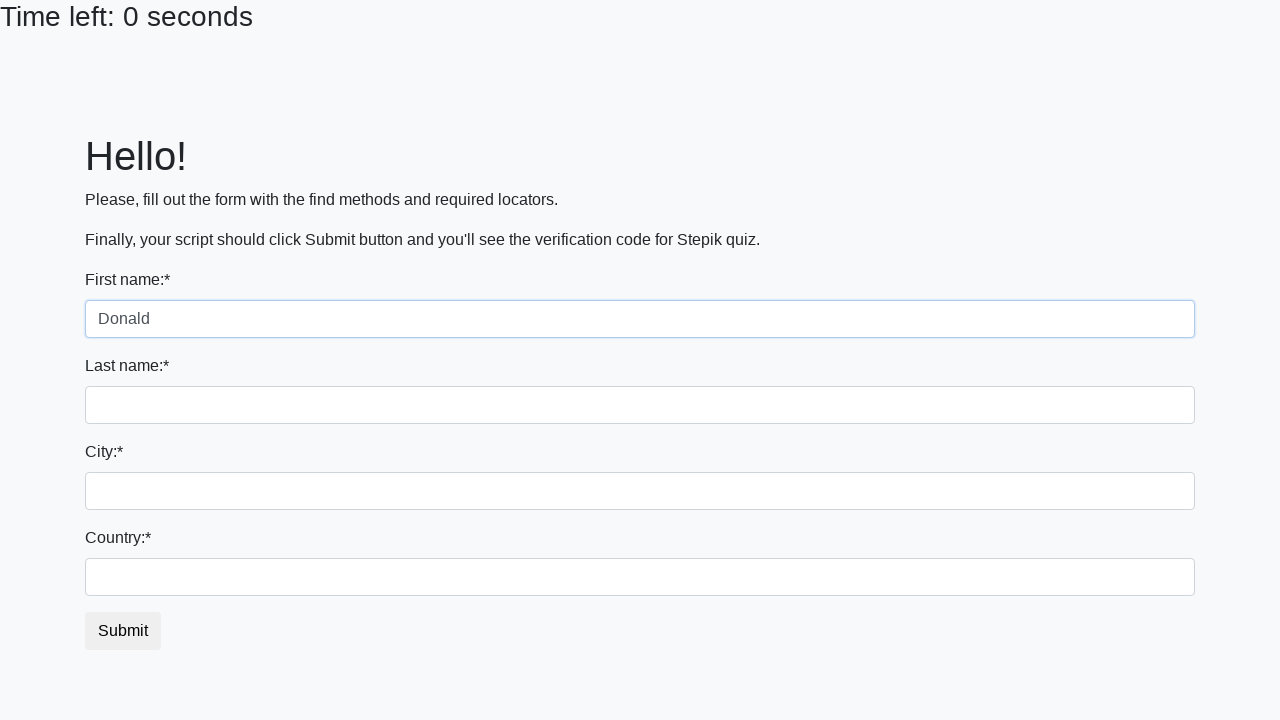

Filled last name field with 'Trump' using name attribute selector on input[name='last_name']
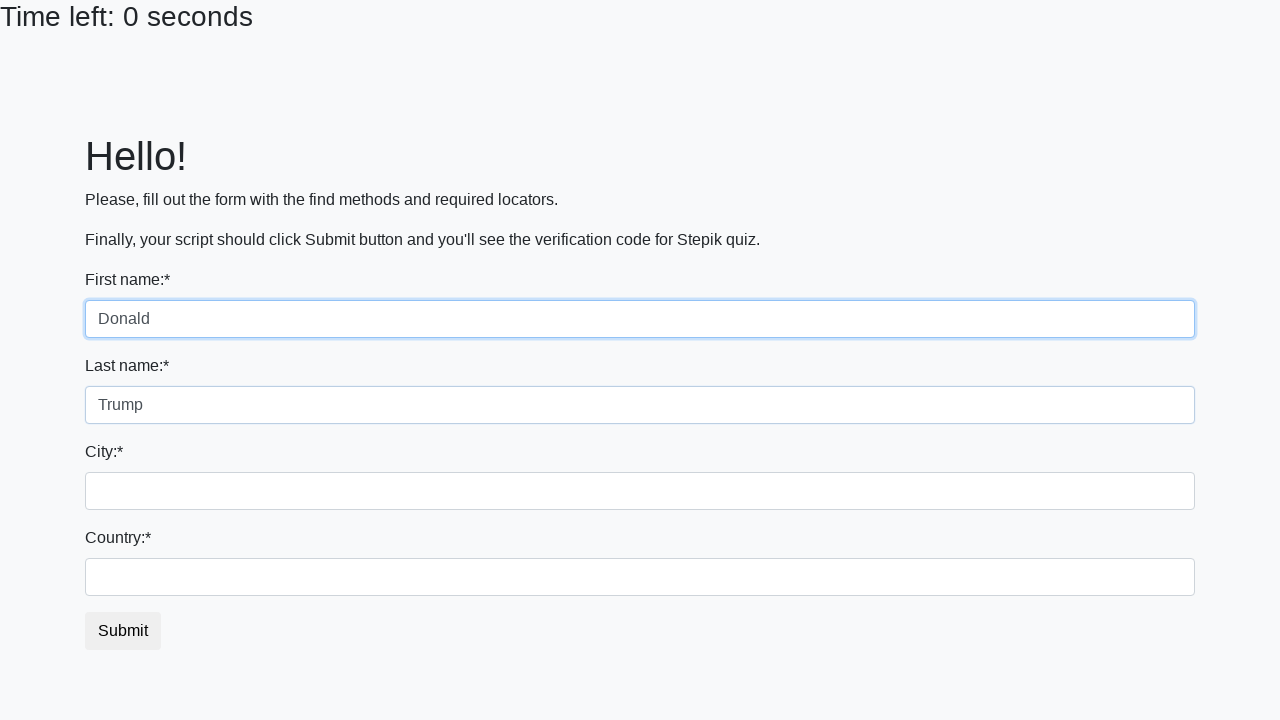

Filled city field with 'Palm Beach' using class name selector on .form-control.city
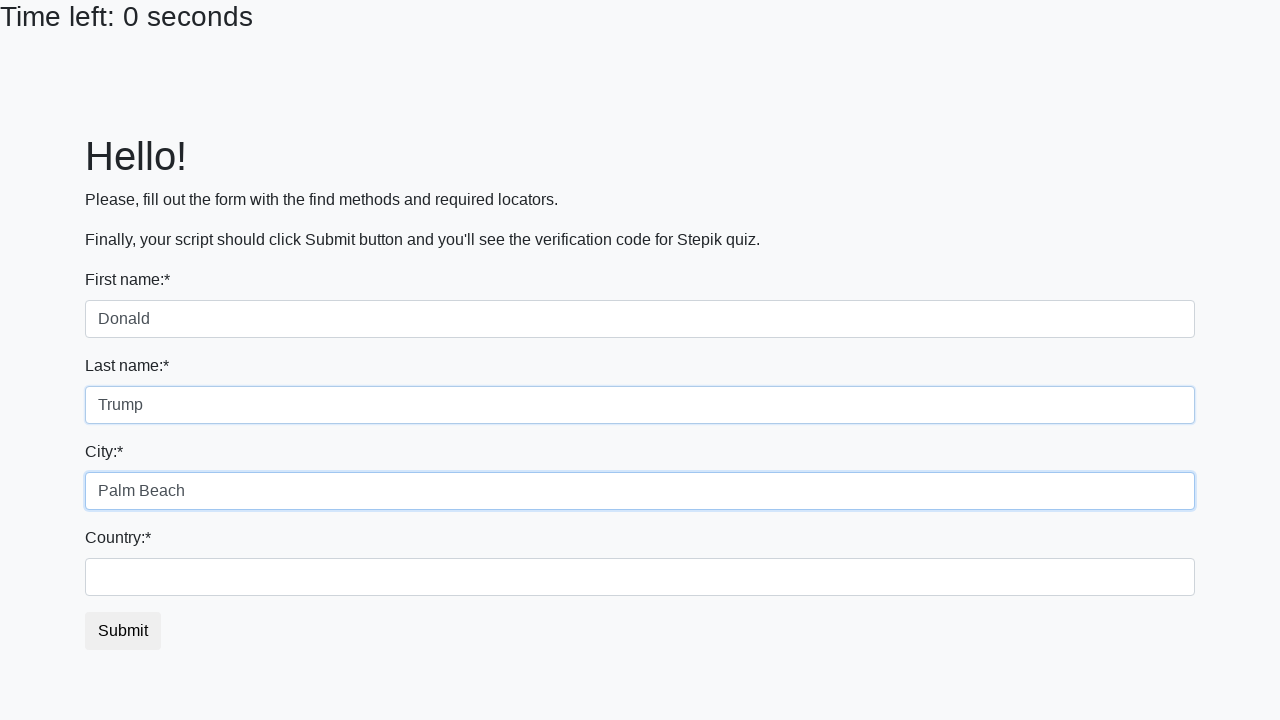

Filled country field with 'Ukraine' using ID selector on #country
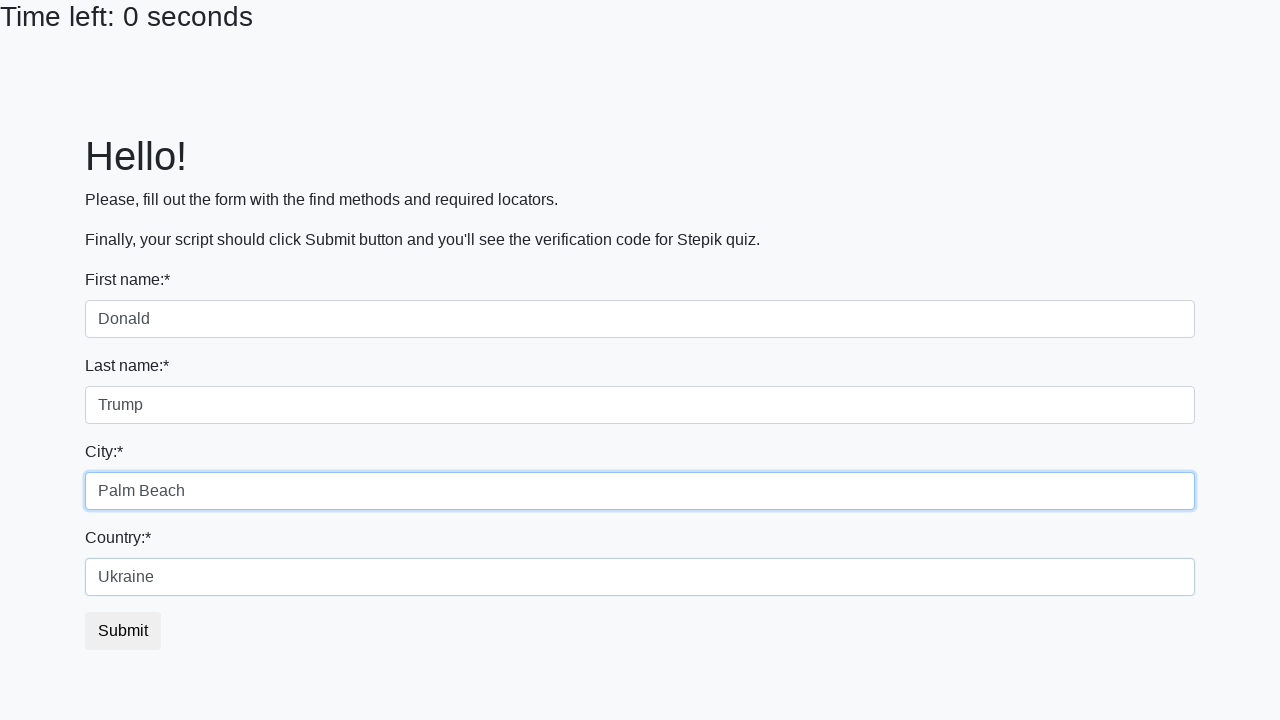

Clicked submit button to submit the form at (123, 631) on button.btn
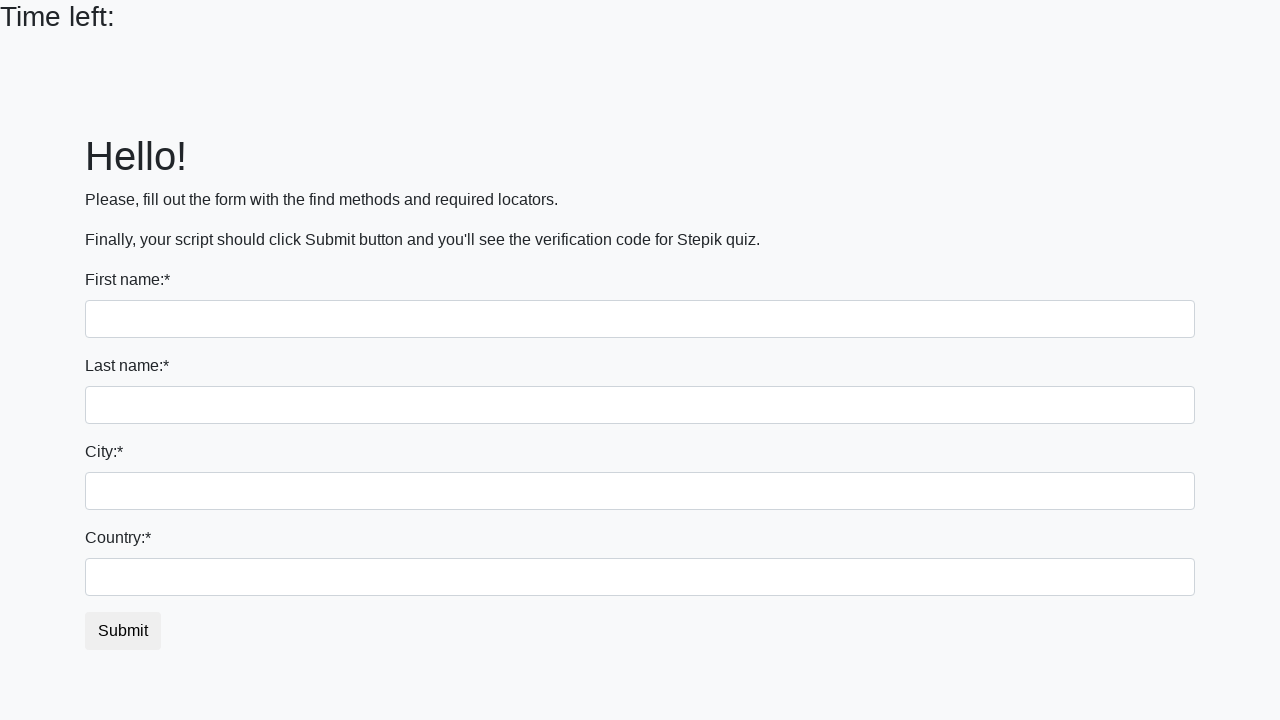

Set up dialog handler to accept alerts
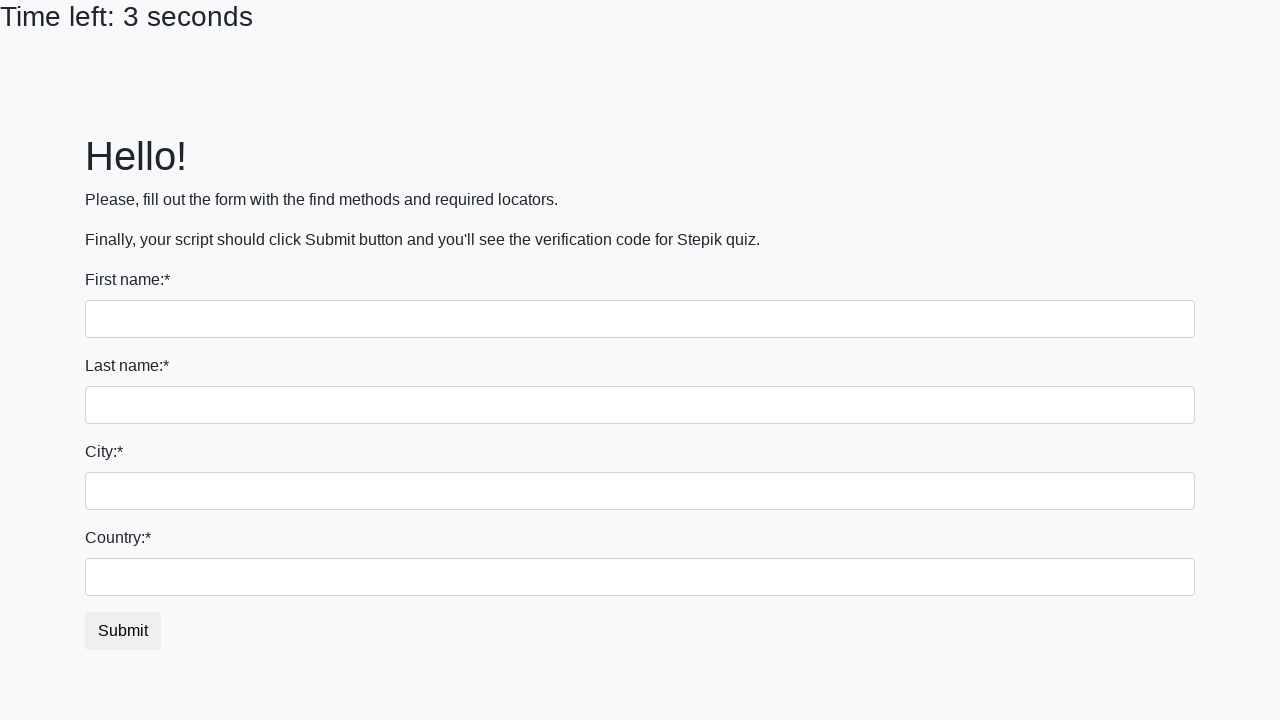

Waited for alert dialog to appear and be accepted
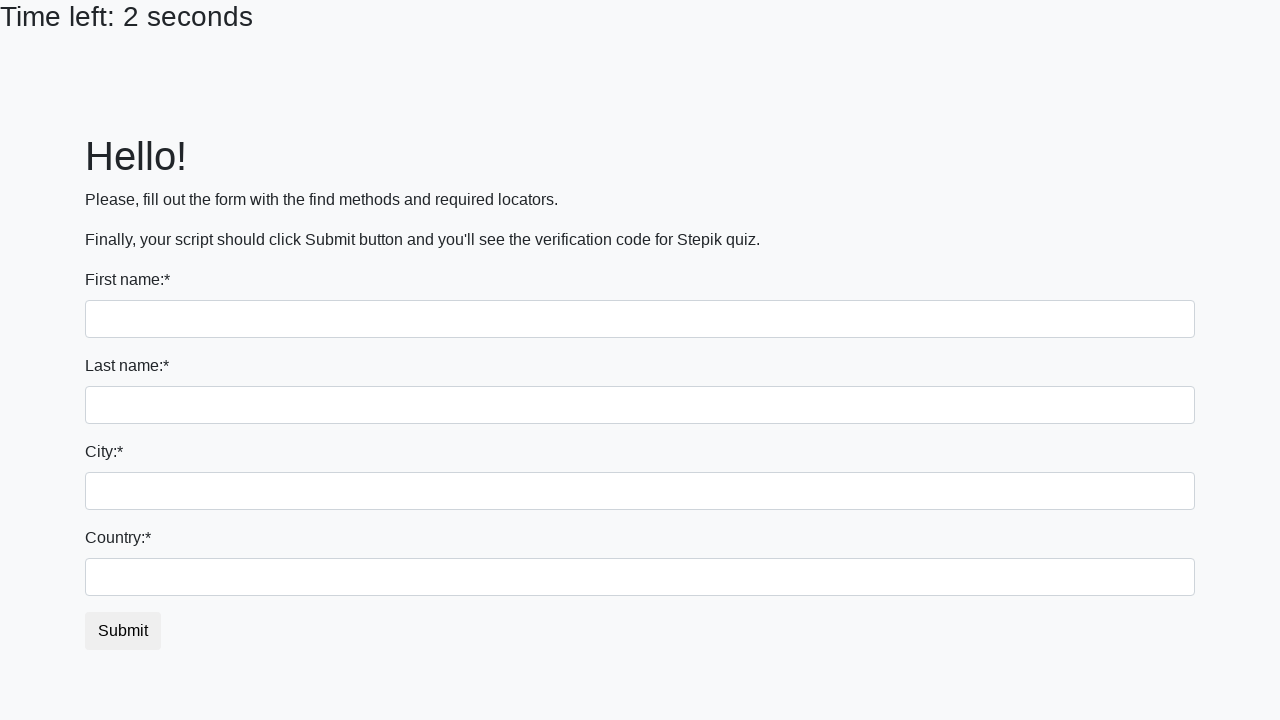

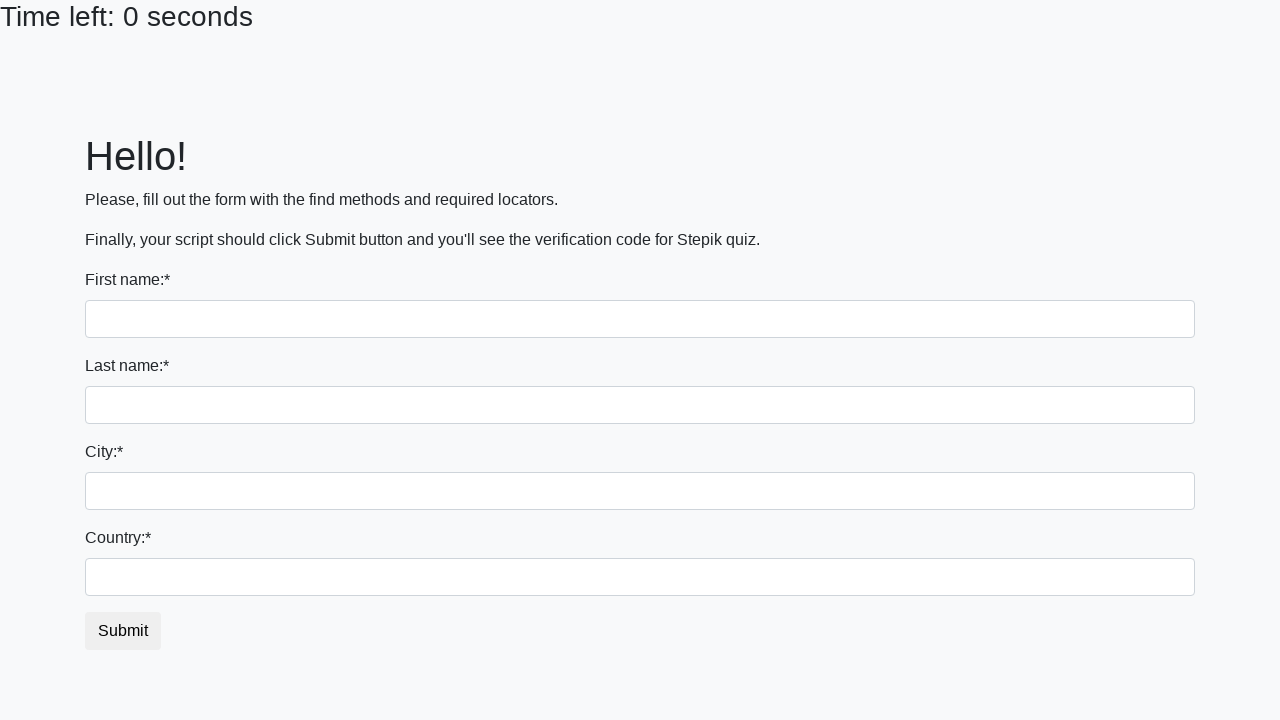